Navigates to Myntra website and demonstrates browser window manipulation by resizing the window and repositioning it on screen

Starting URL: https://www.myntra.com/

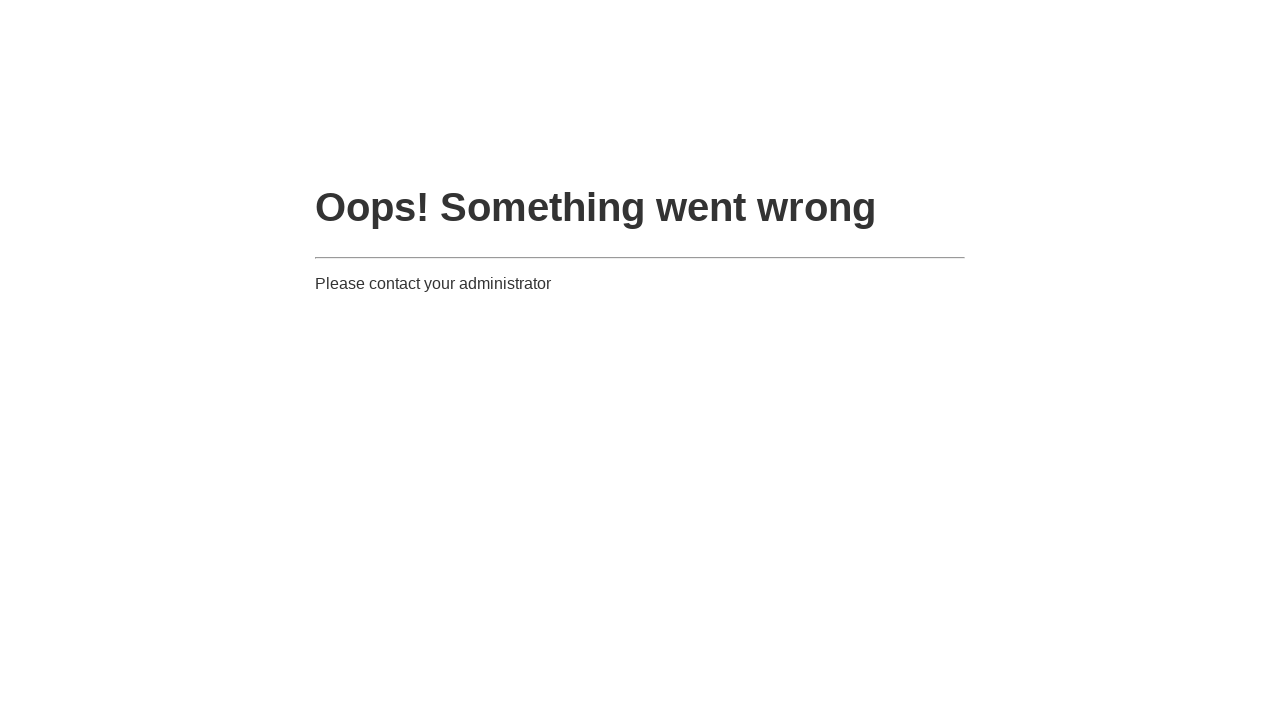

Set viewport size to 100x700 pixels
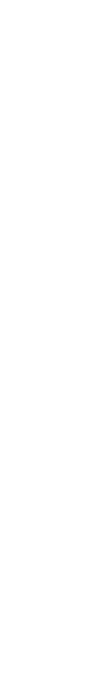

Waited 2 seconds to observe viewport change
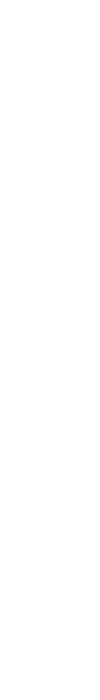

Waited 3 seconds for window positioning observation
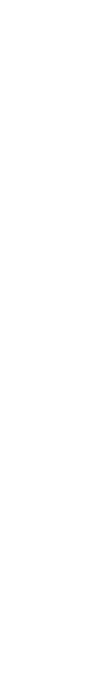

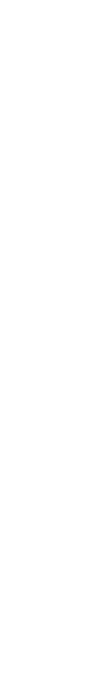